Tests click and hold functionality to select multiple sequential elements in a jQuery selectable grid

Starting URL: https://automationfc.github.io/jquery-selectable/

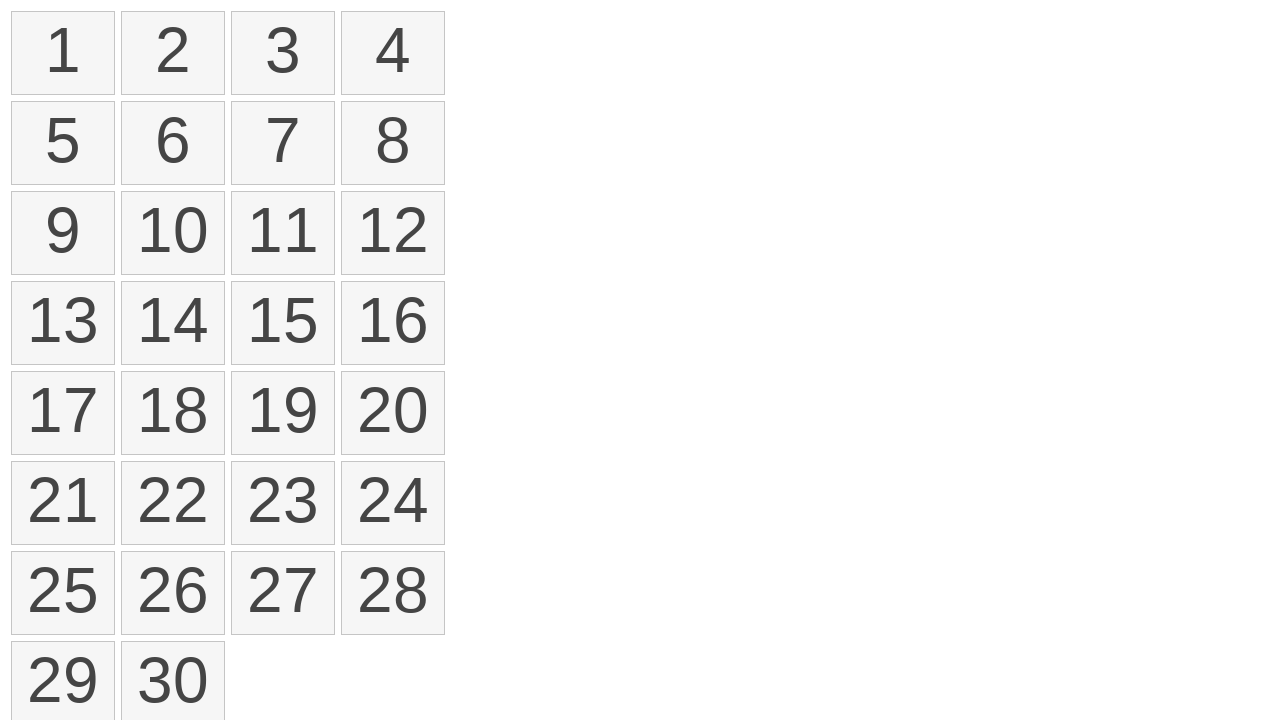

Waited for selectable items to load
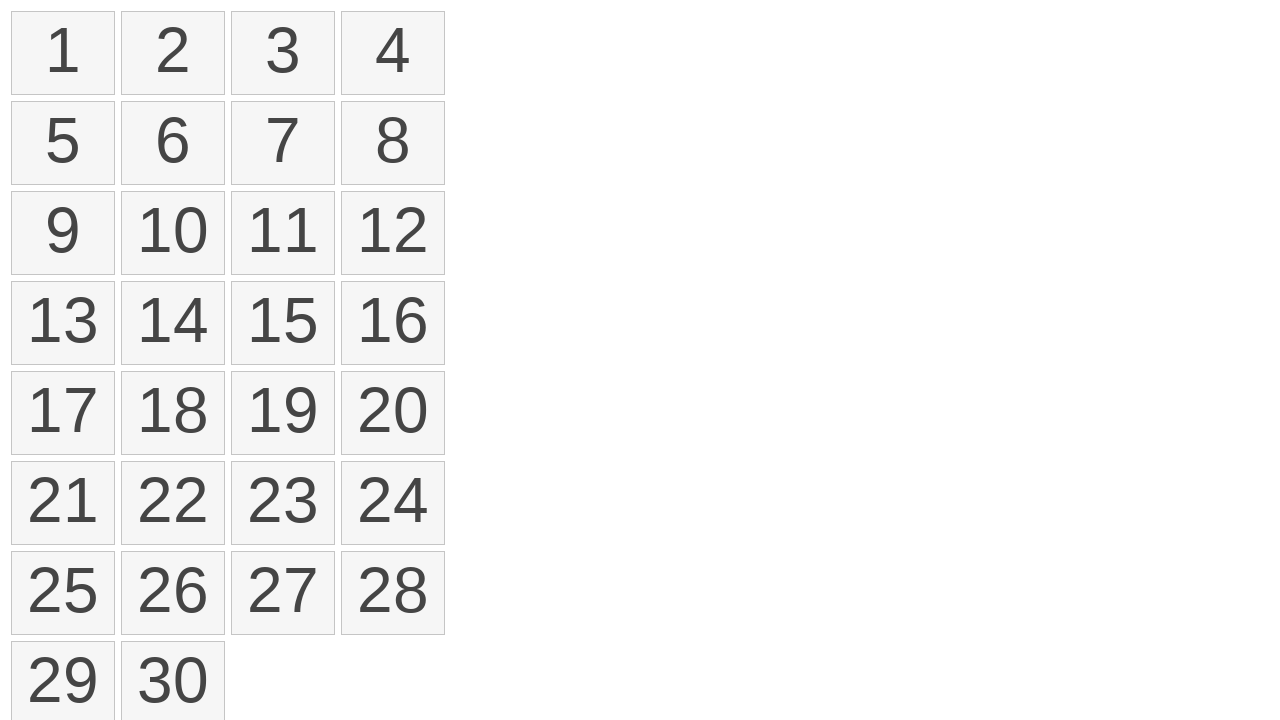

Located all selectable items in grid
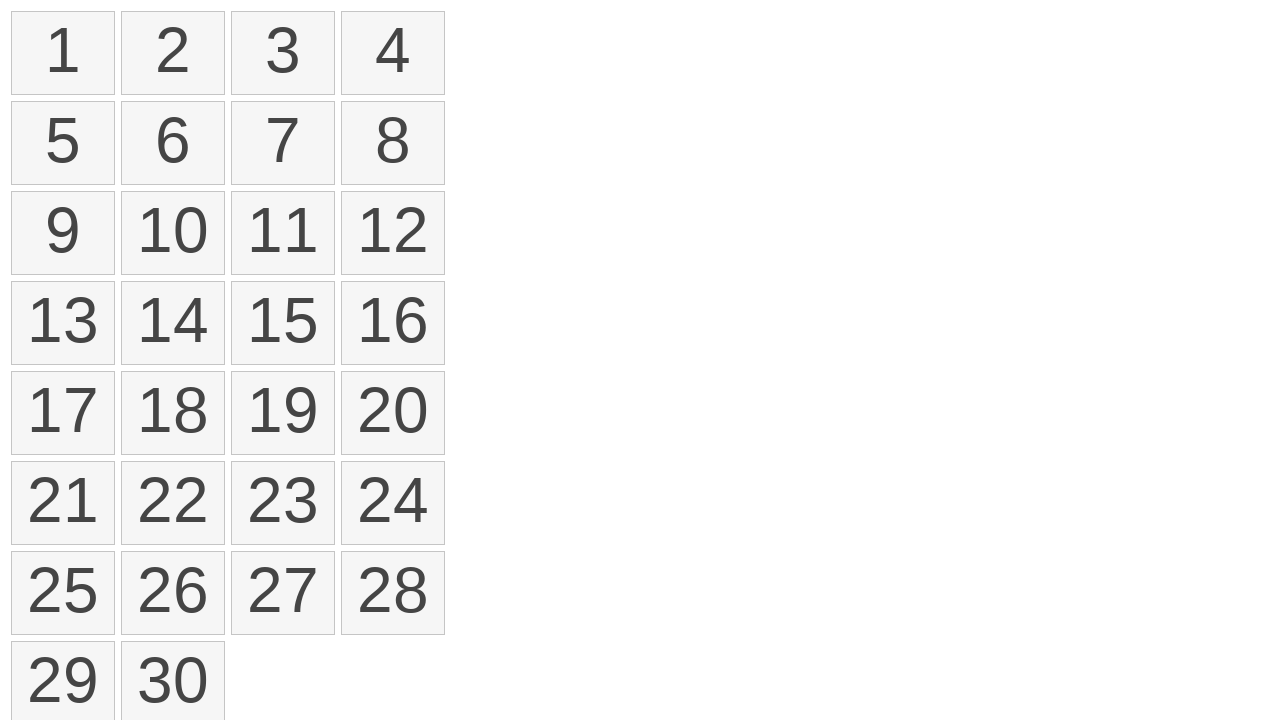

Retrieved bounding box for first item
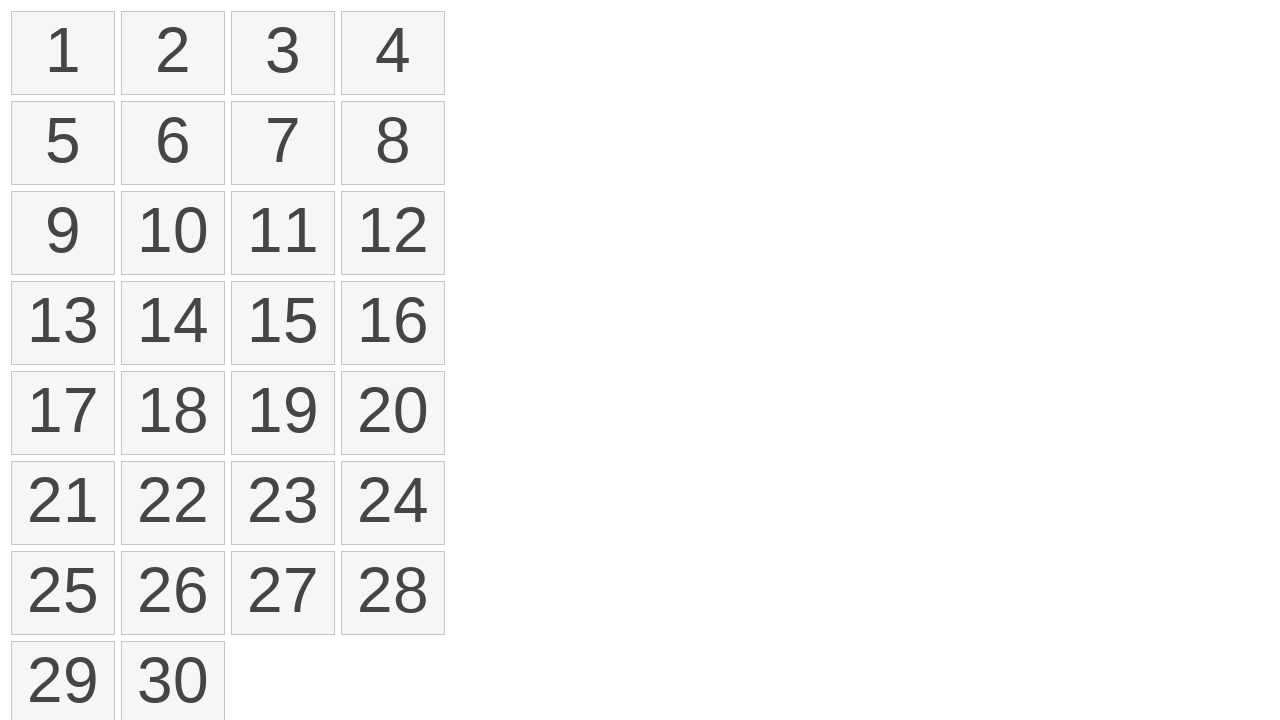

Retrieved bounding box for fourth item
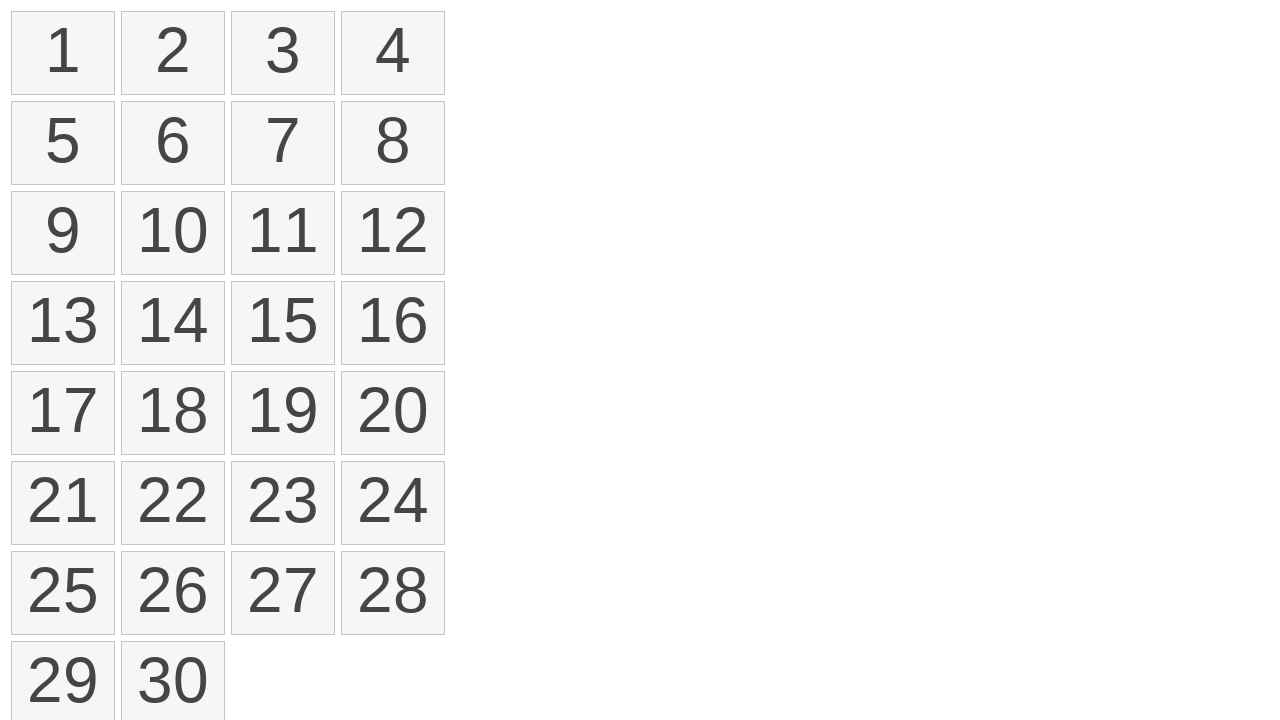

Moved mouse to center of first item at (63, 53)
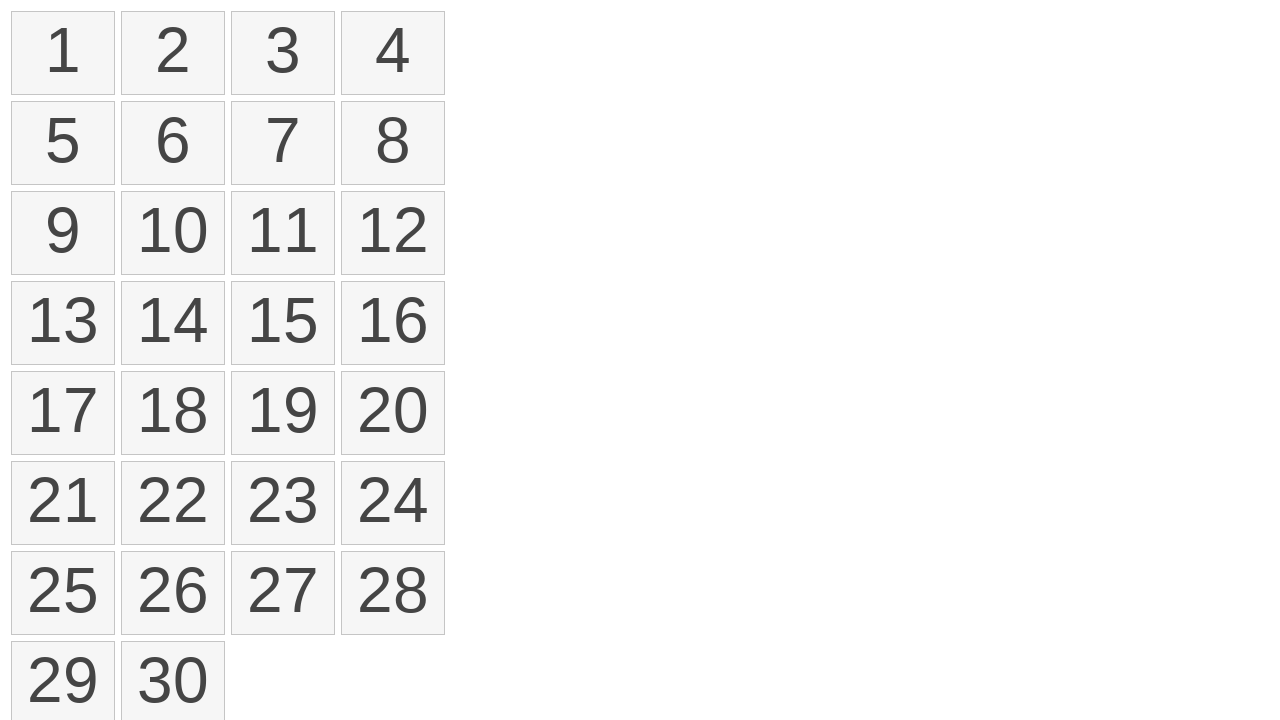

Pressed mouse button down on first item at (63, 53)
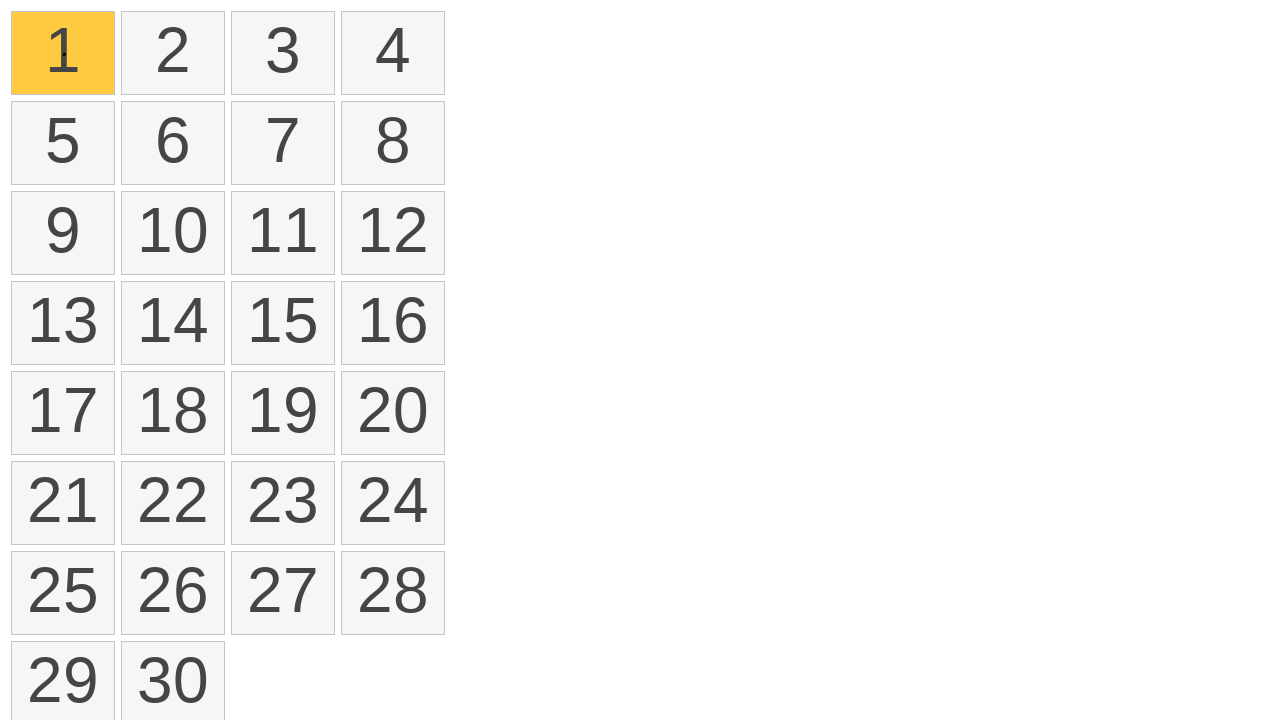

Dragged mouse to center of fourth item at (393, 53)
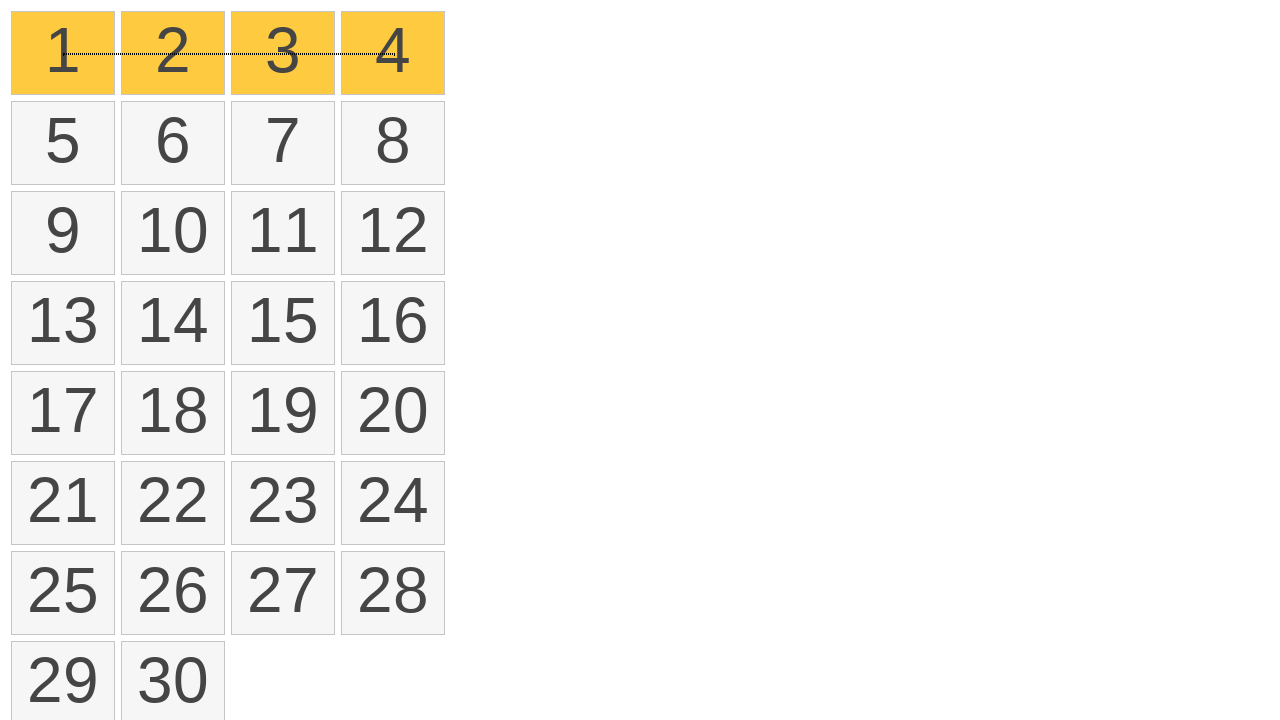

Released mouse button to complete drag selection at (393, 53)
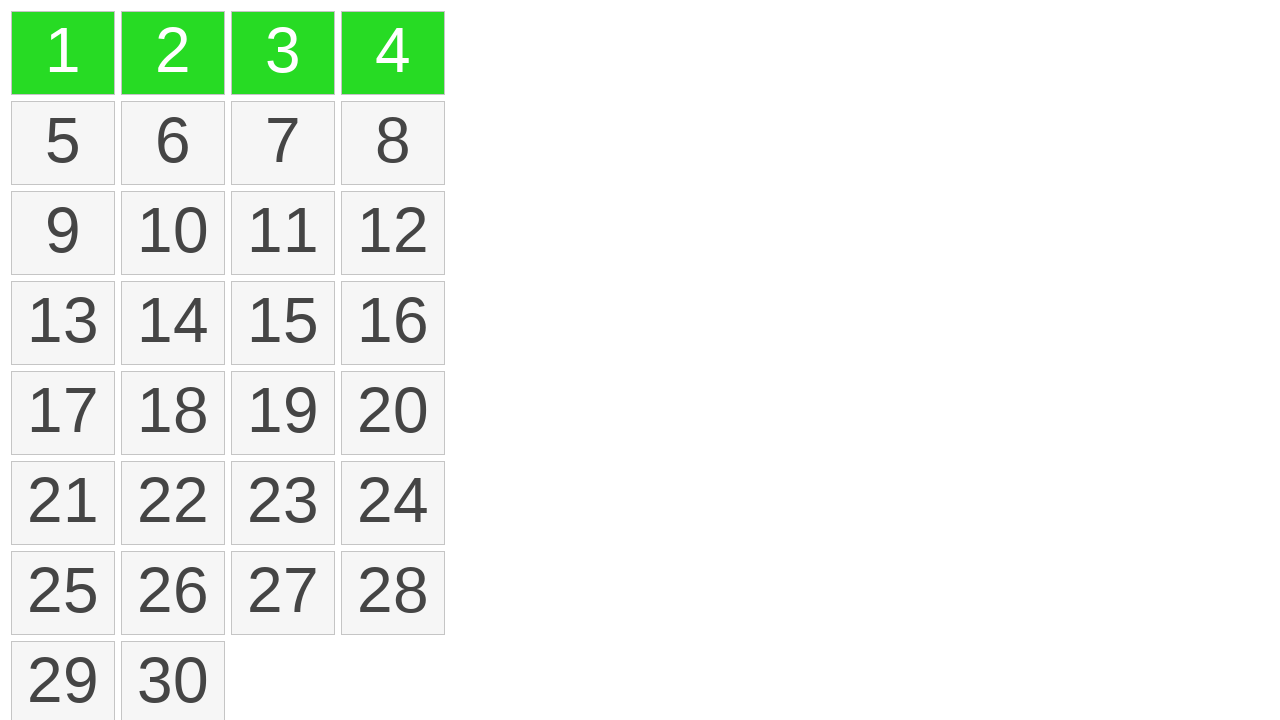

Verified 4 items are selected
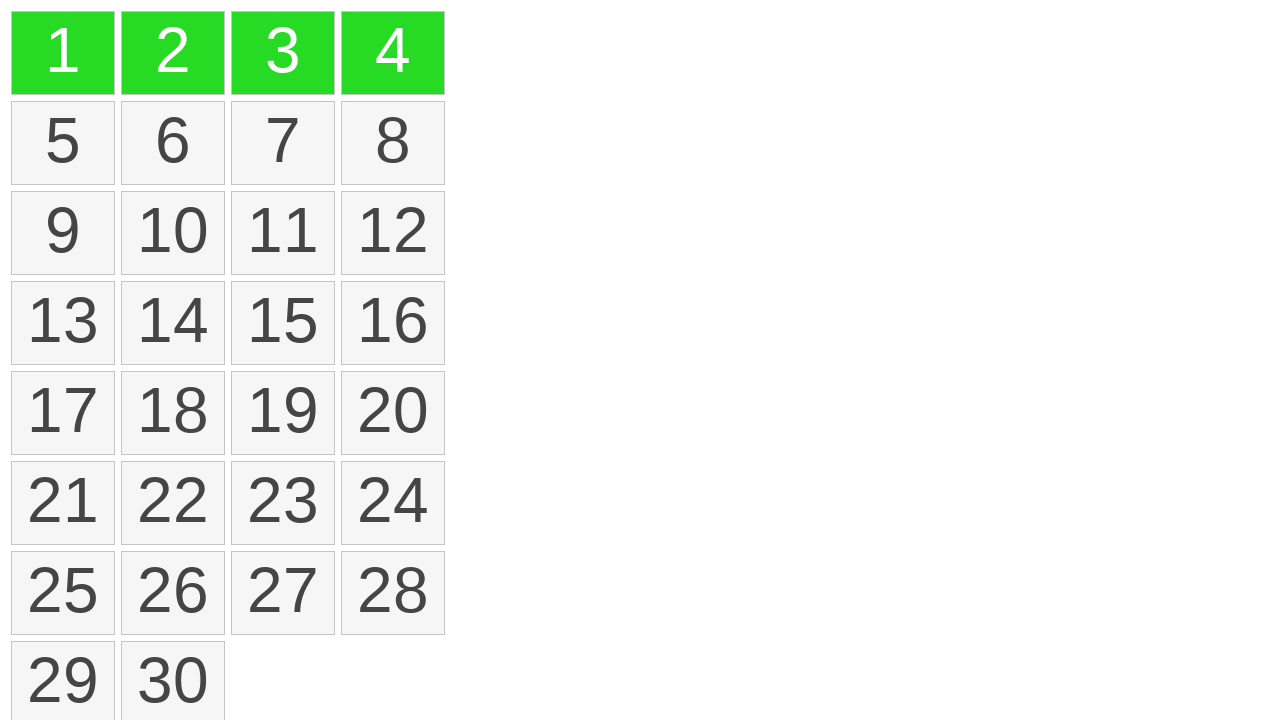

Retrieved bounding box for twelfth item
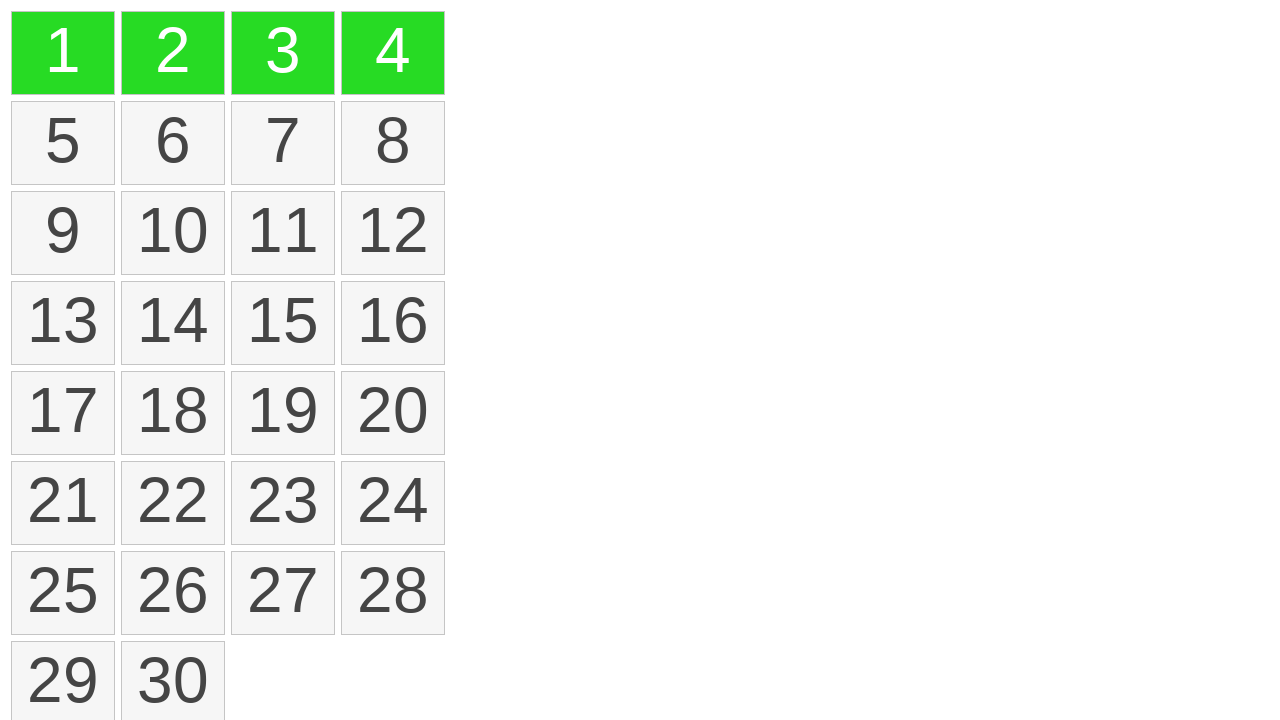

Moved mouse to center of first item for extended selection at (63, 53)
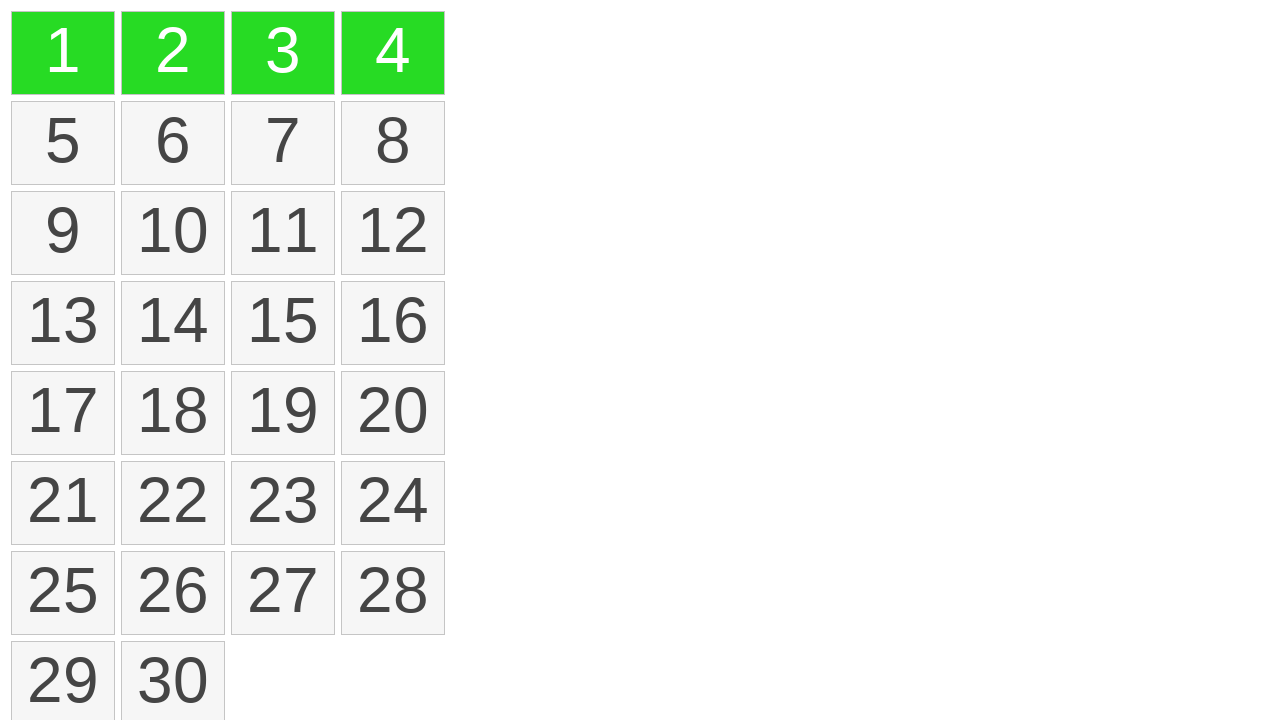

Pressed mouse button down on first item at (63, 53)
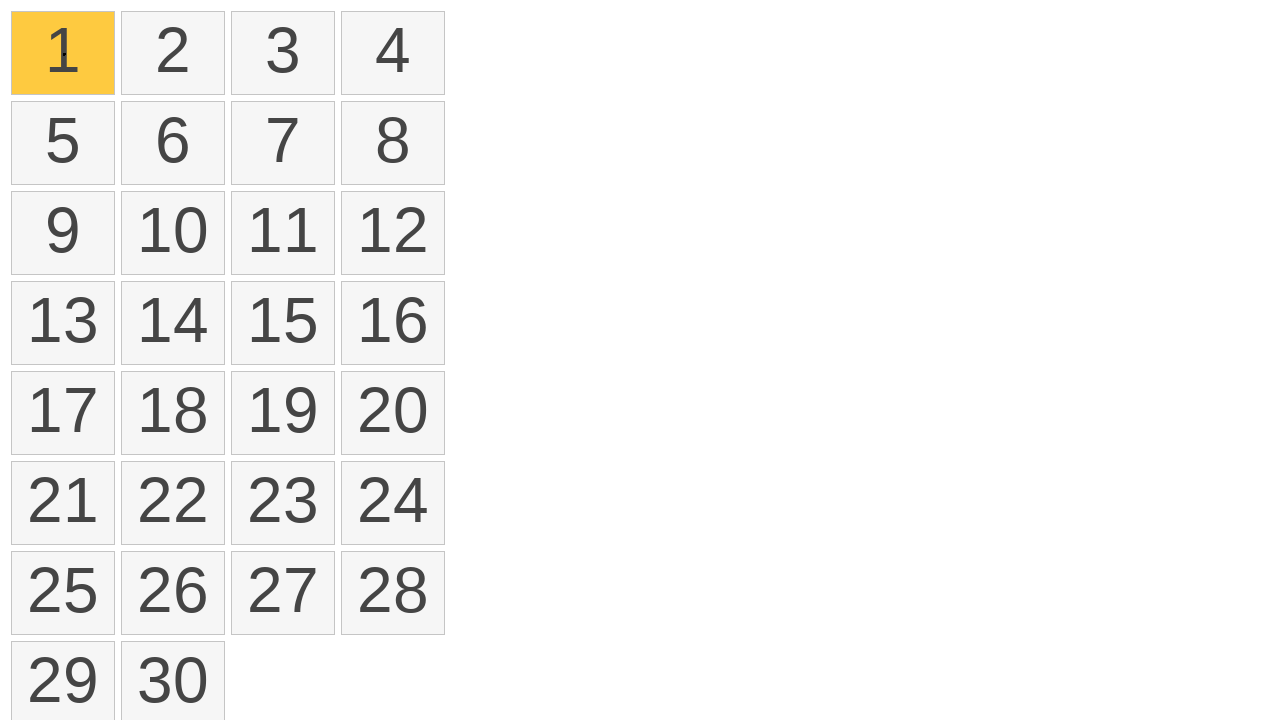

Dragged mouse to center of twelfth item at (393, 233)
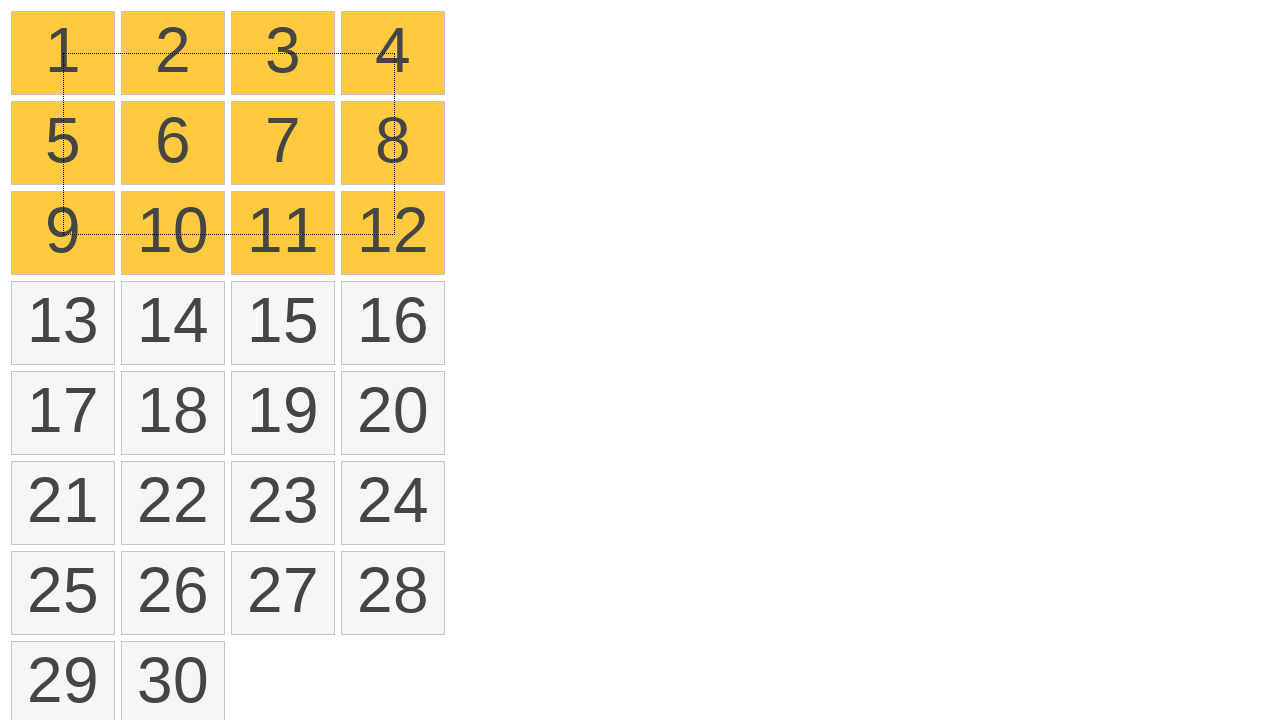

Released mouse button to complete extended drag selection at (393, 233)
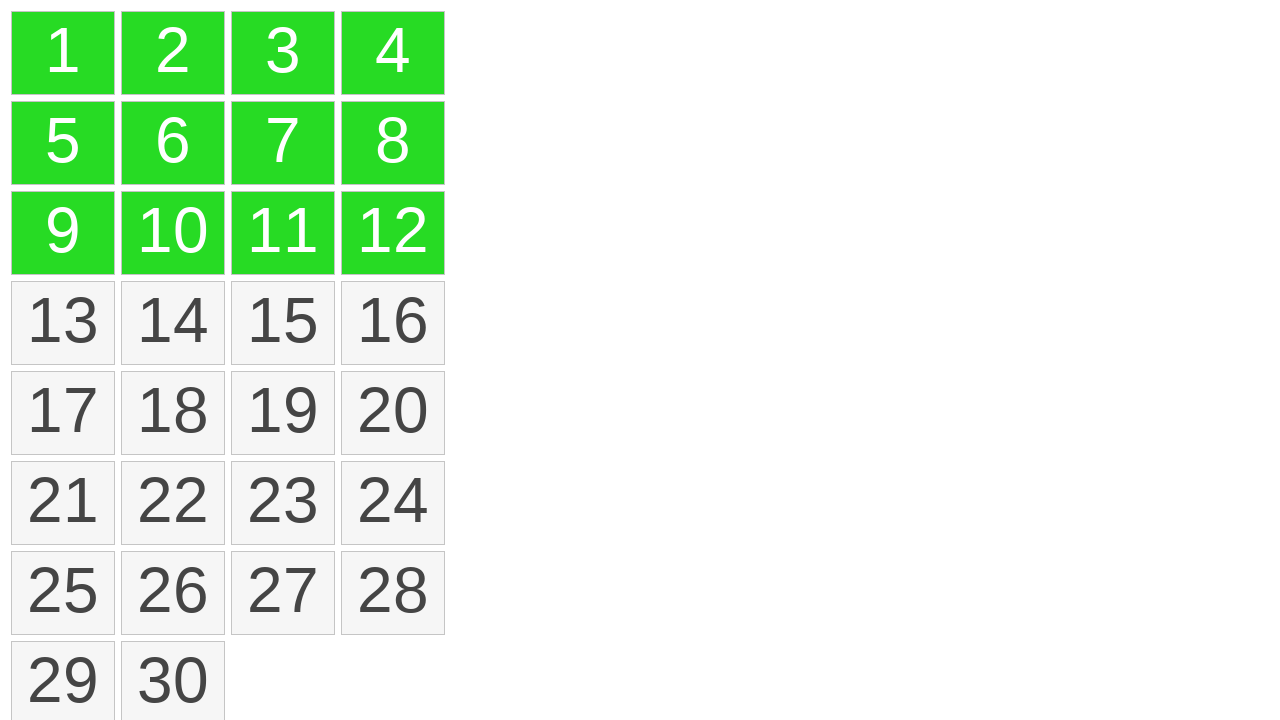

Verified 12 items are selected
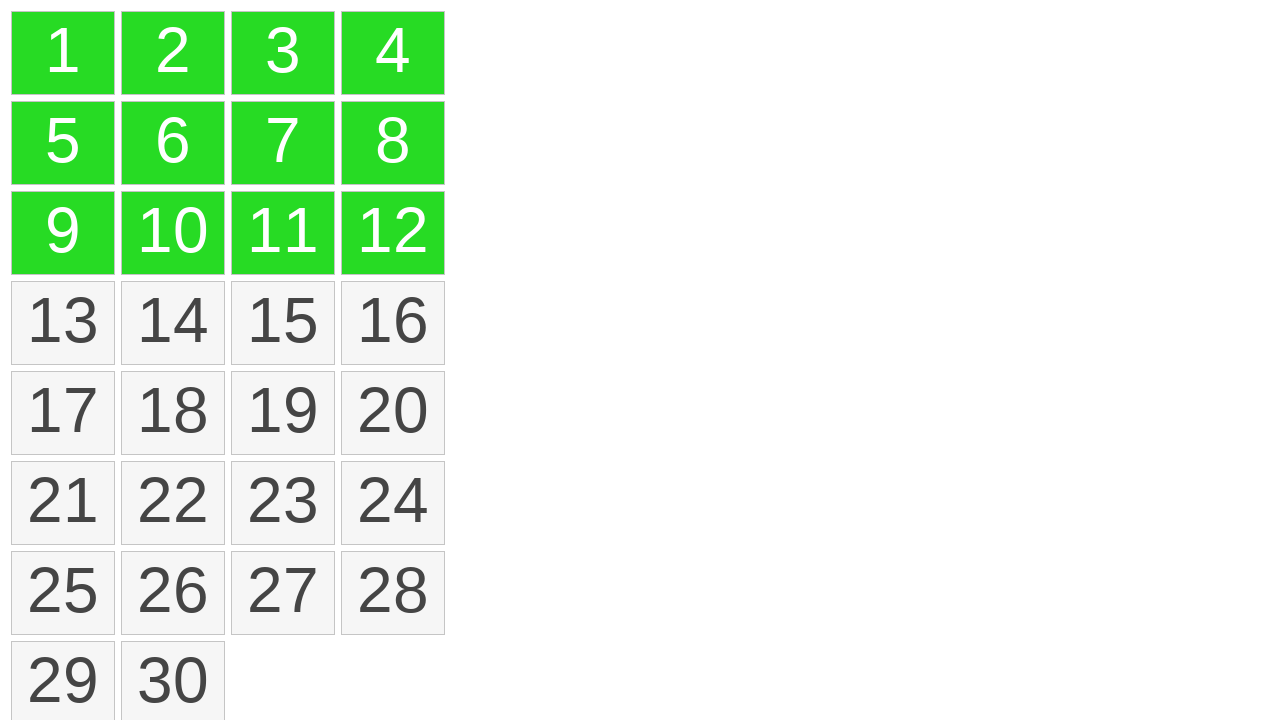

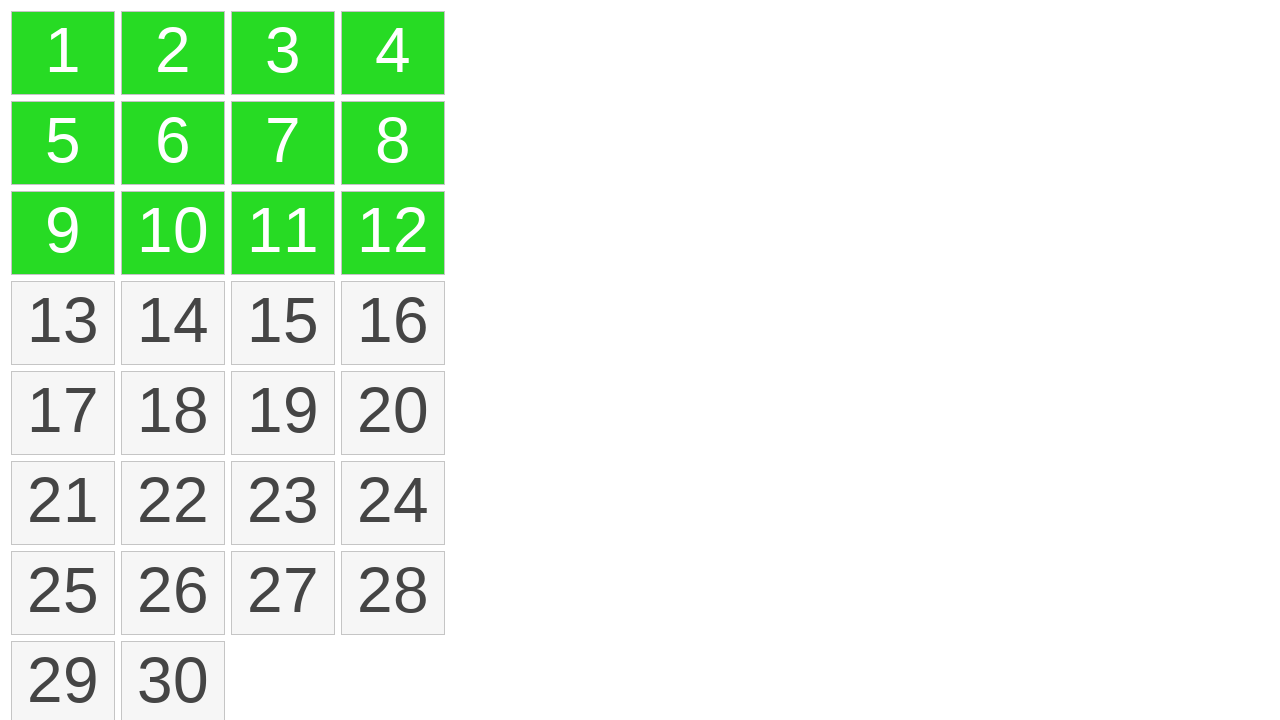